Tests handling of a confirm alert by clicking a button that triggers a confirmation dialog and dismissing it

Starting URL: https://demoqa.com/alerts

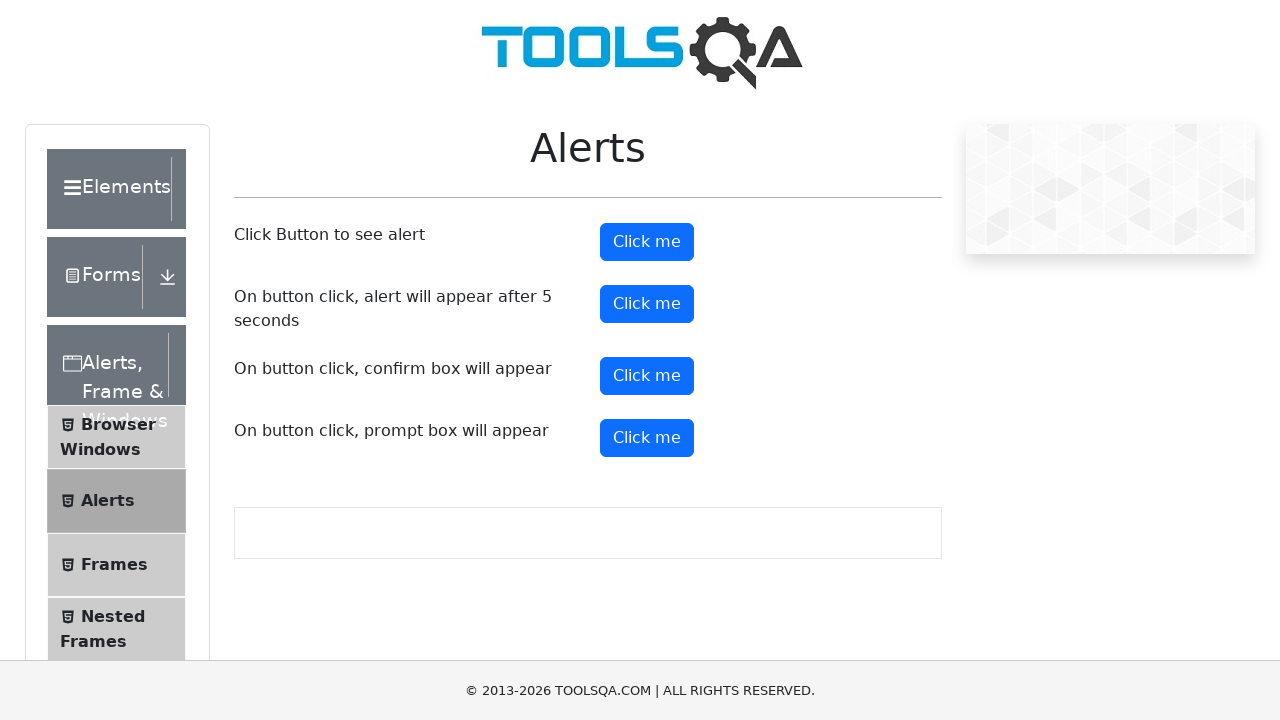

Set up dialog handler to dismiss confirm alerts
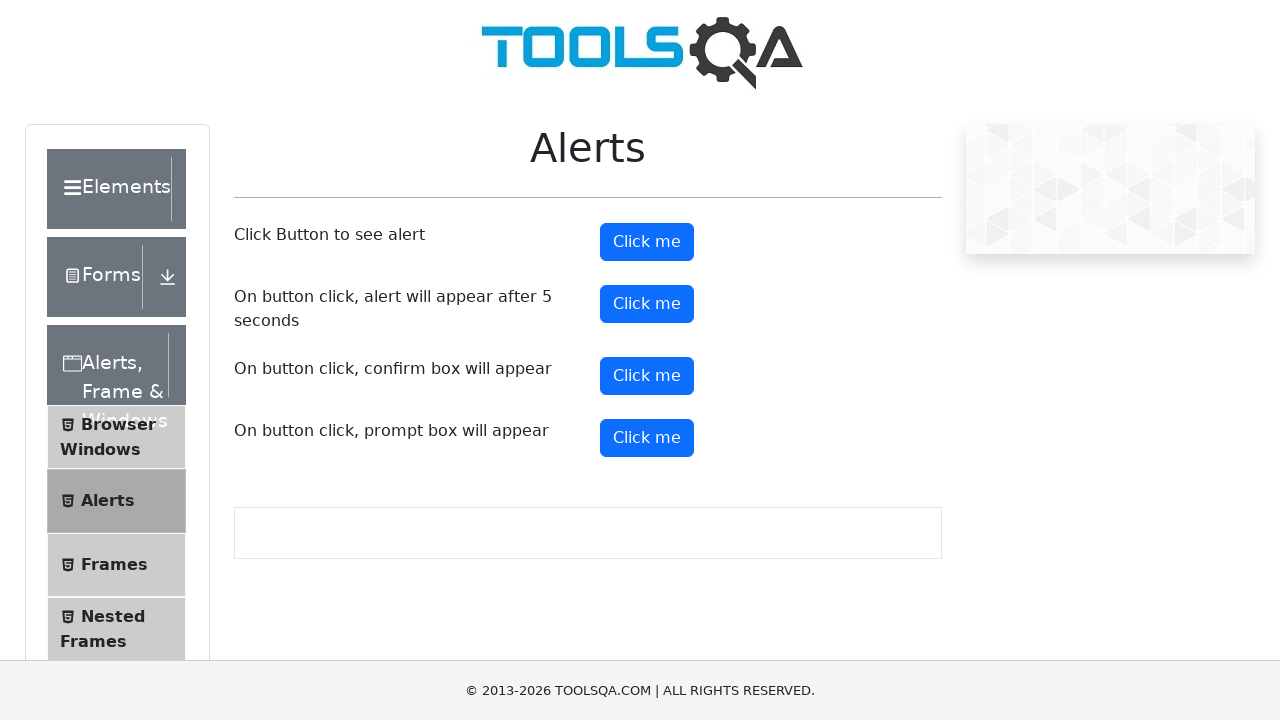

Clicked confirm button to trigger confirmation dialog at (647, 376) on button#confirmButton
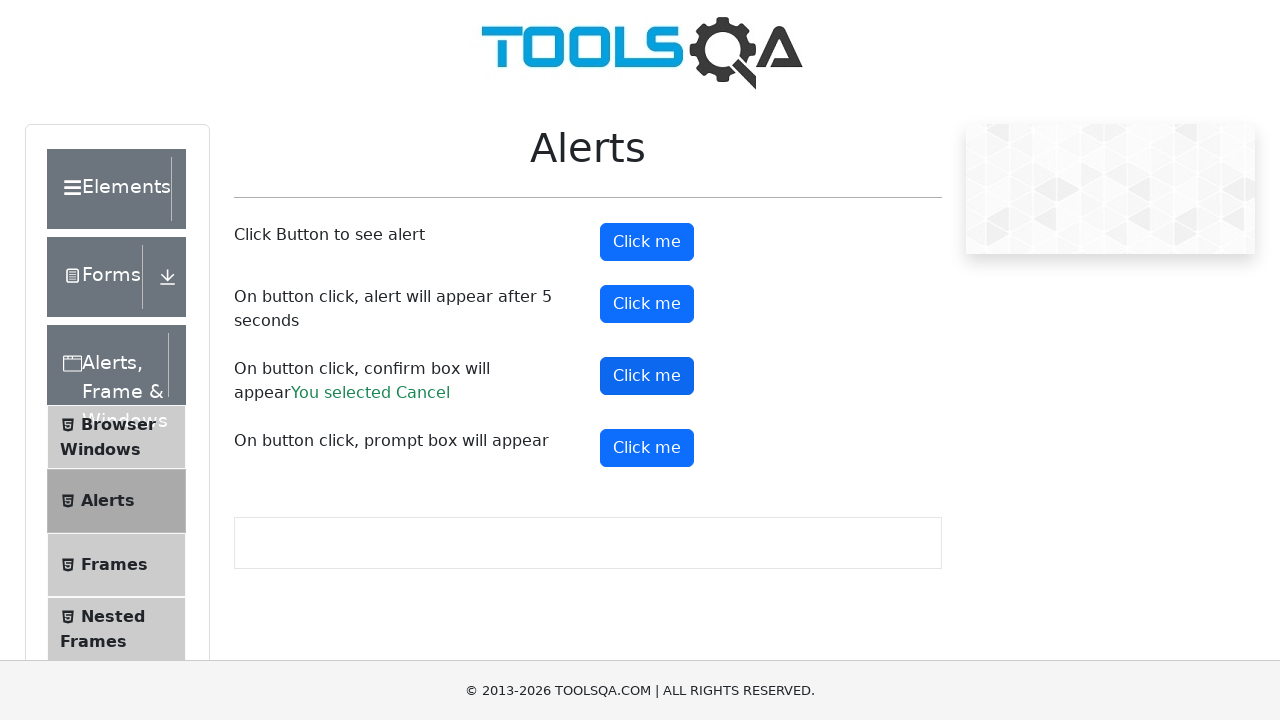

Confirmation result text appeared after dismissing alert
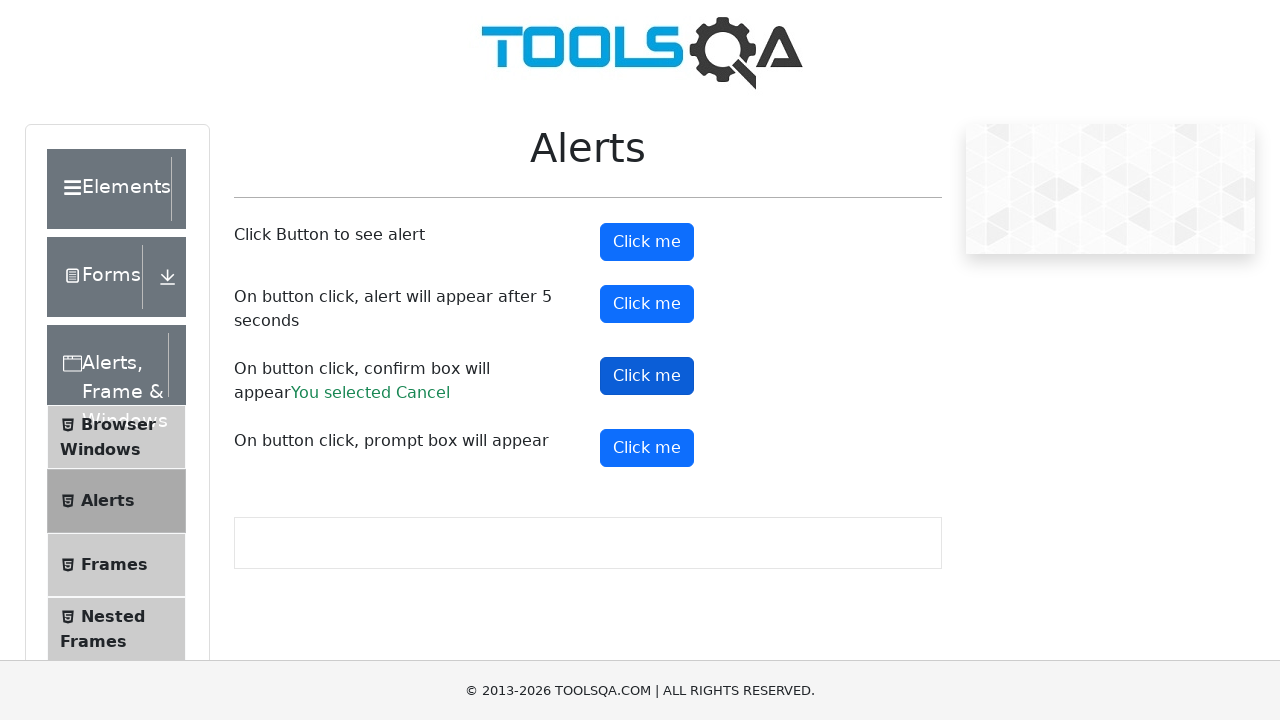

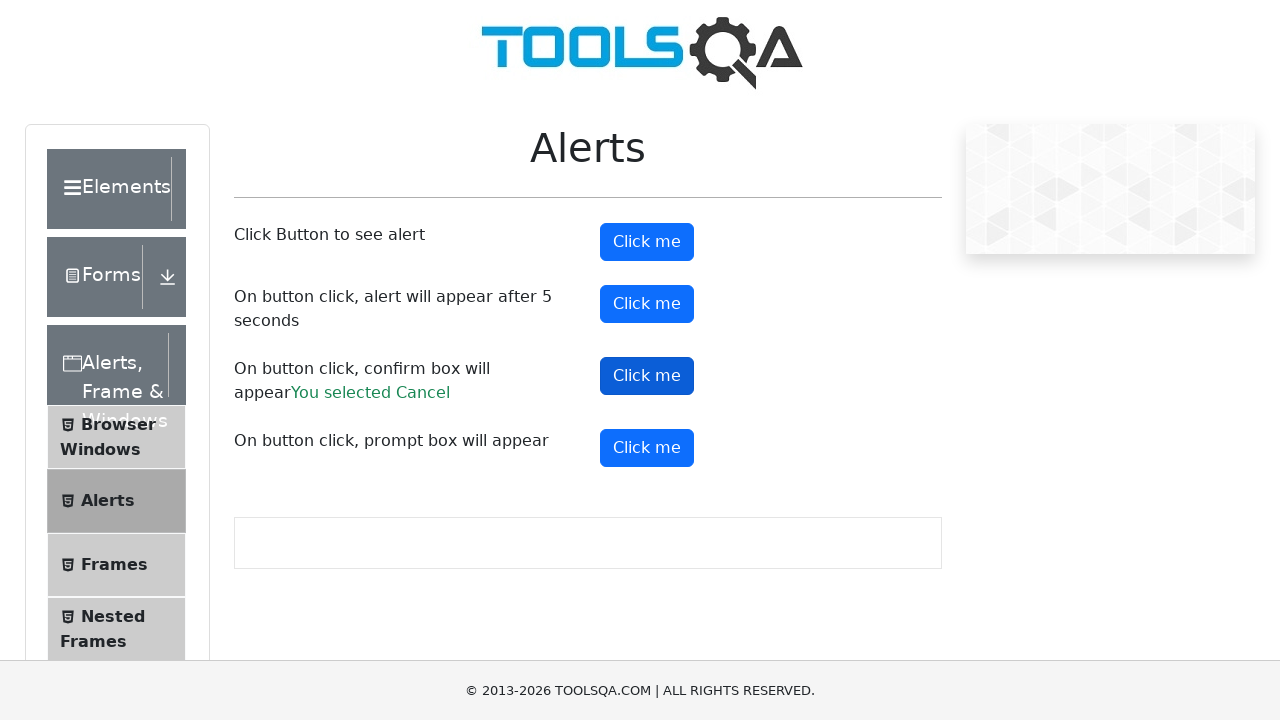